Fills out a practice form with personal information including name, email, password, gender selection, employment status, and date of birth, then submits the form and verifies the success message.

Starting URL: https://rahulshettyacademy.com/angularpractice/

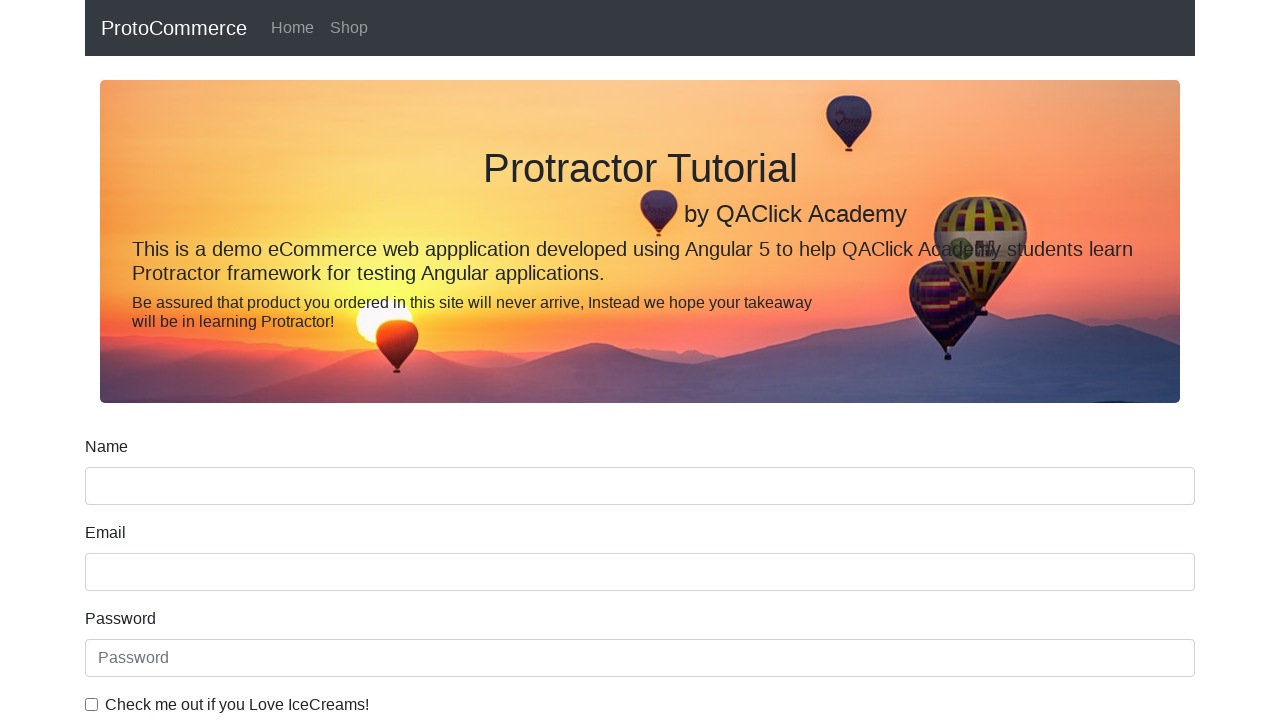

Filled name field with 'Vamshi' on //div[@class='form-group']//input[@name='name']
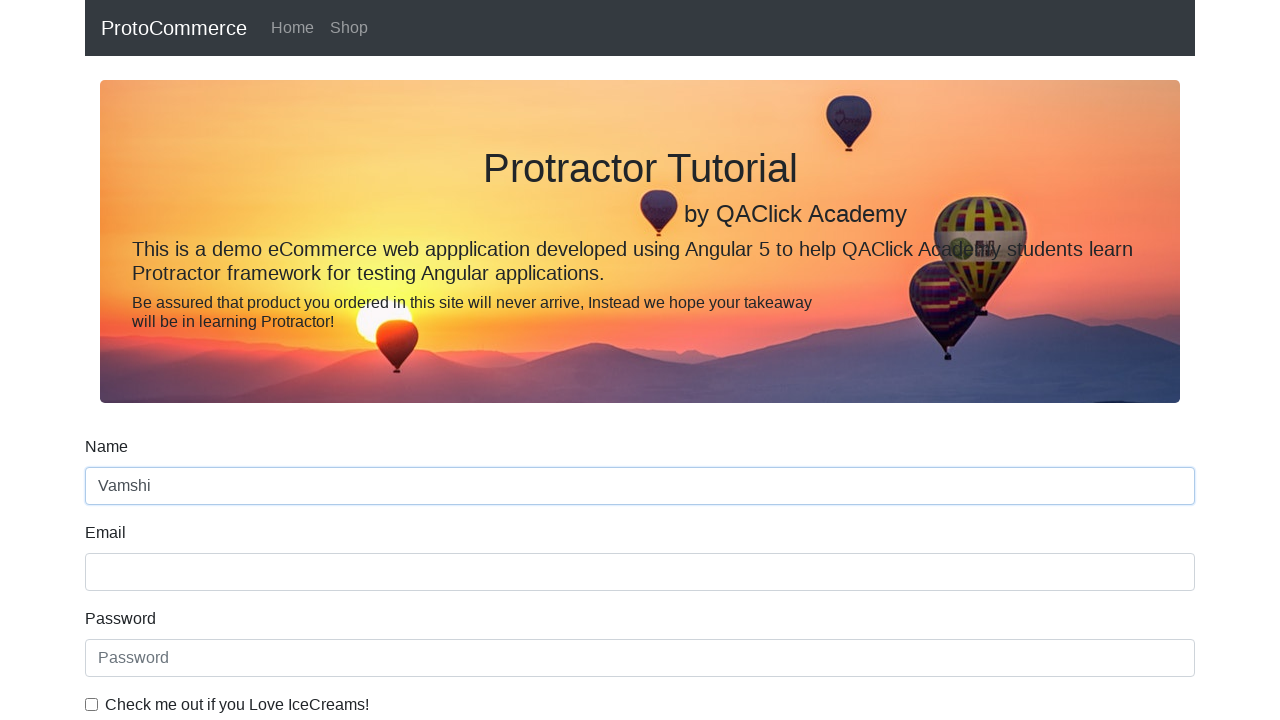

Filled email field with 'vamshi@gmail.com' on input[name='email']
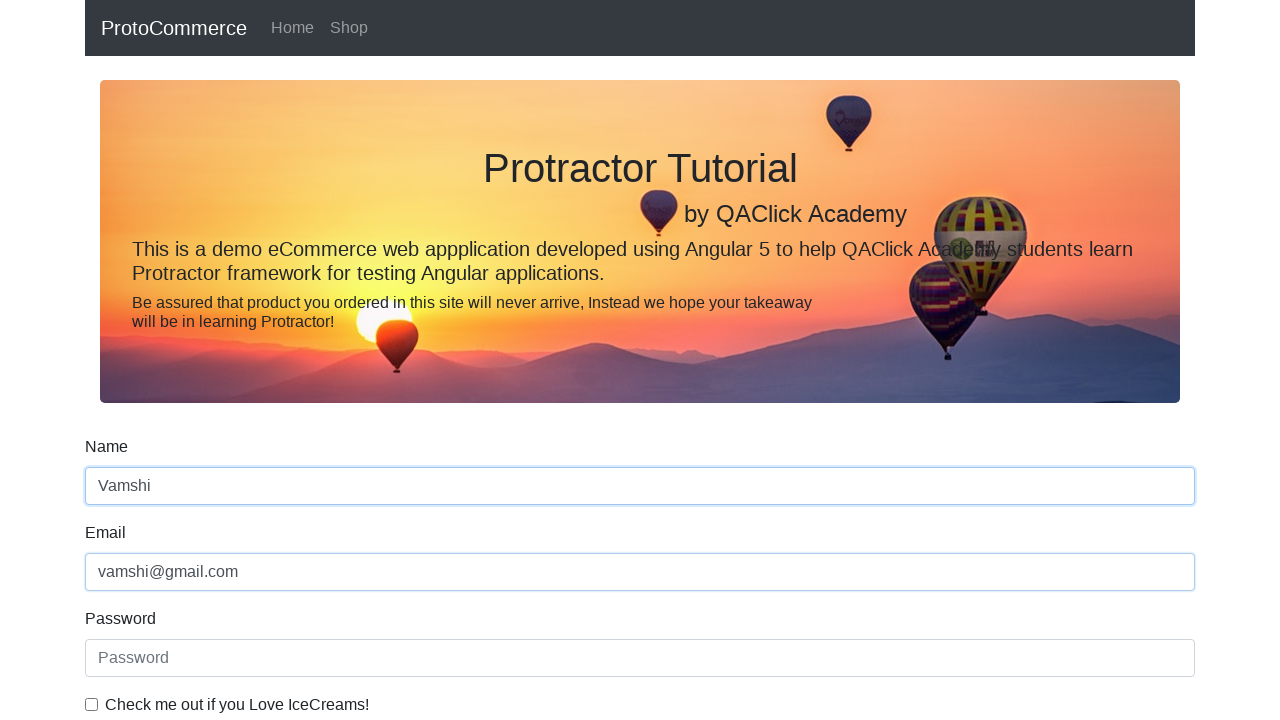

Filled password field with 'Vamshi@123' on #exampleInputPassword1
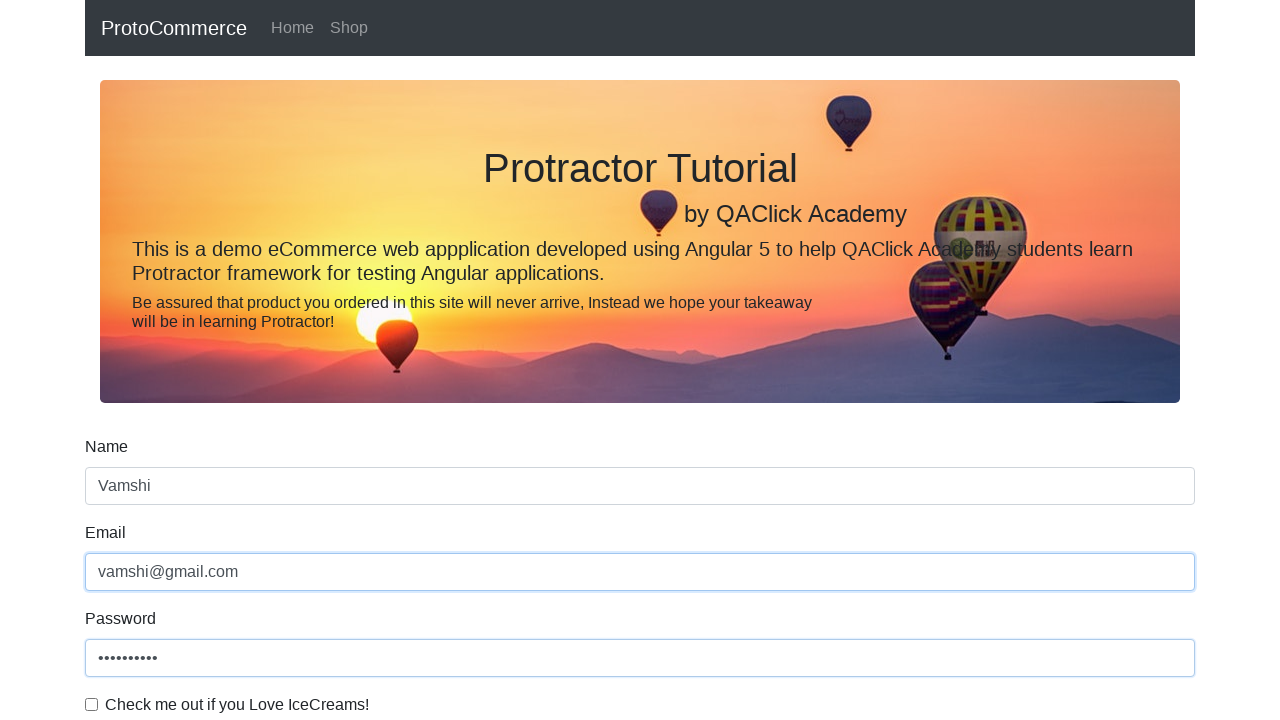

Checked the checkbox at (92, 704) on #exampleCheck1
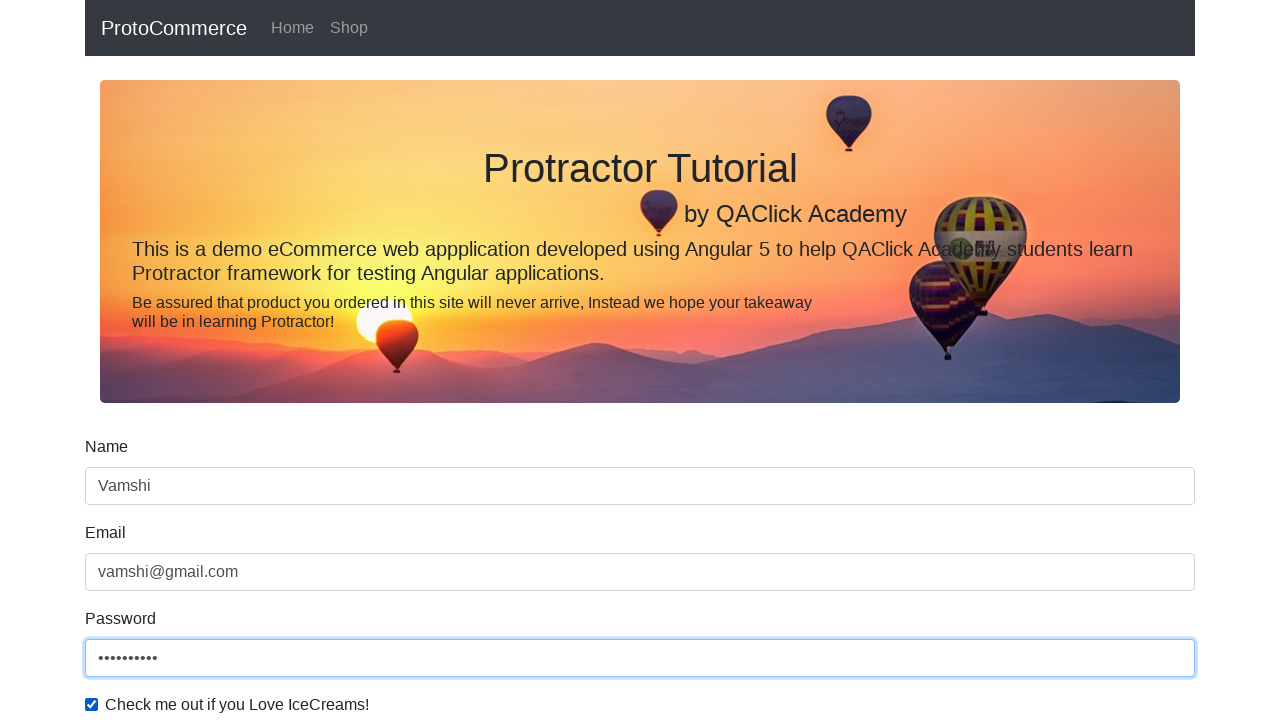

Selected 'Male' from gender dropdown on #exampleFormControlSelect1
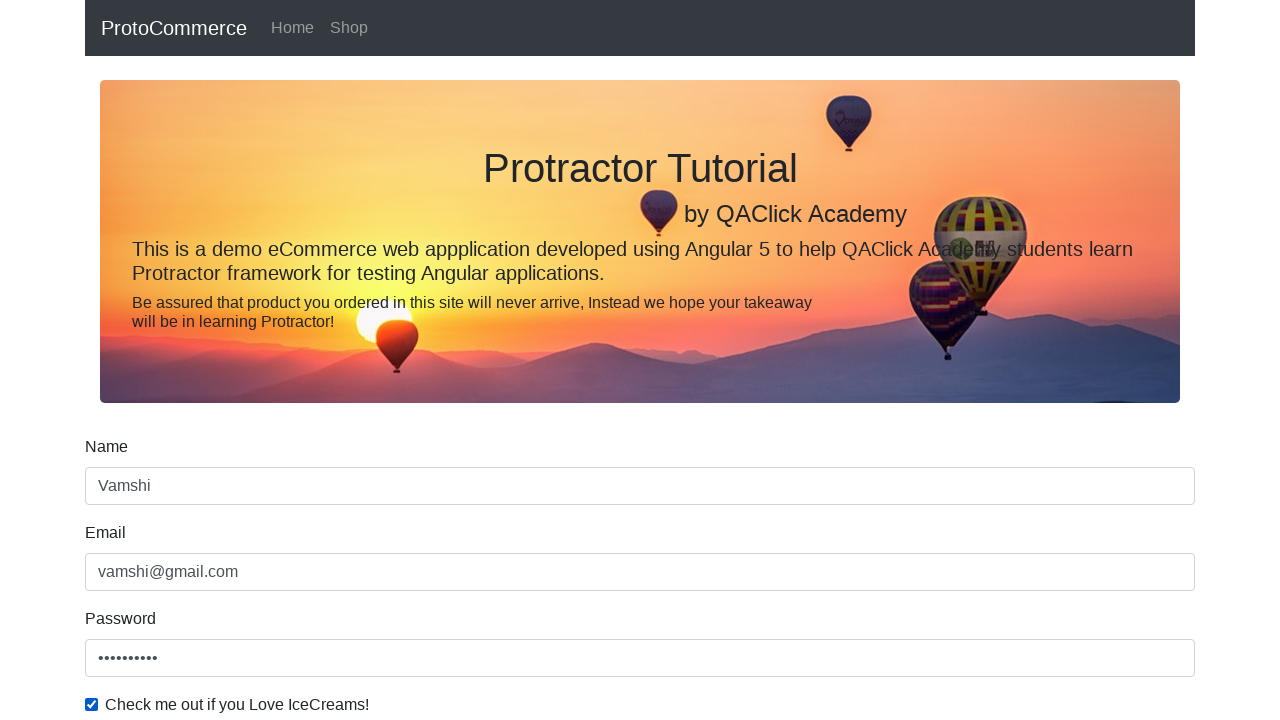

Selected employment status radio button at (238, 360) on #inlineRadio1
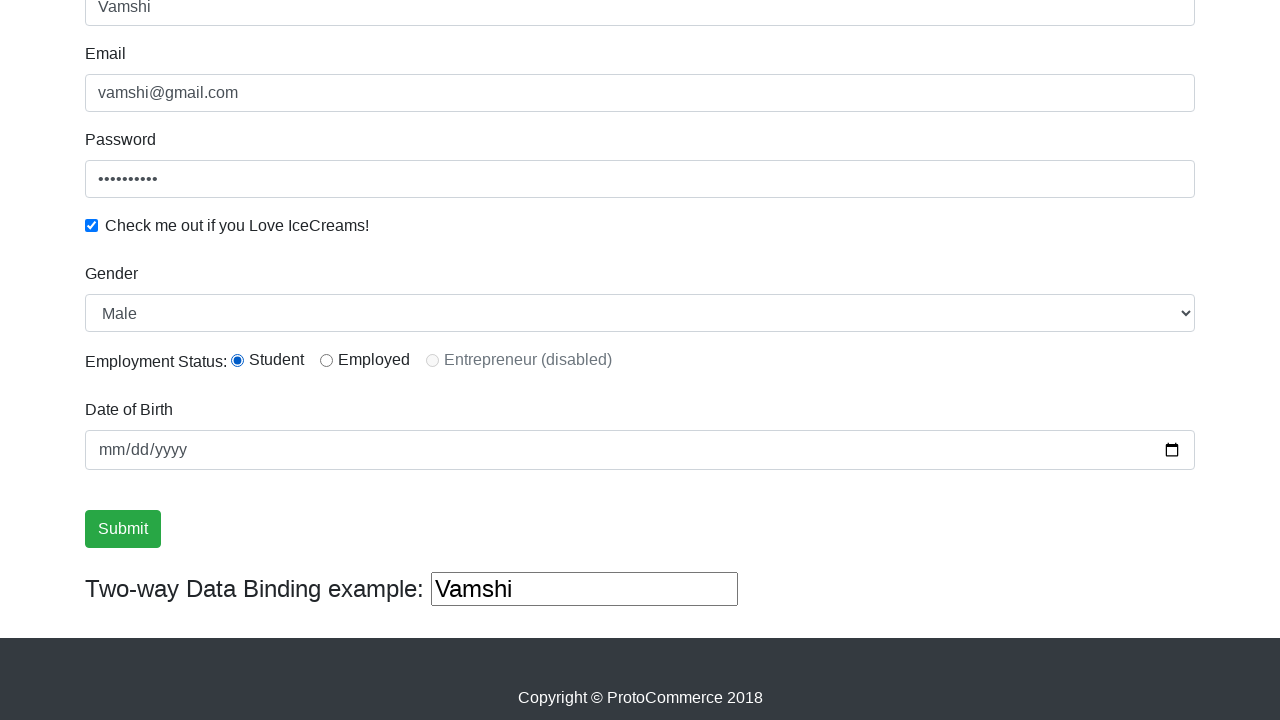

Filled date of birth field with '1996-04-28' on input[type='date']
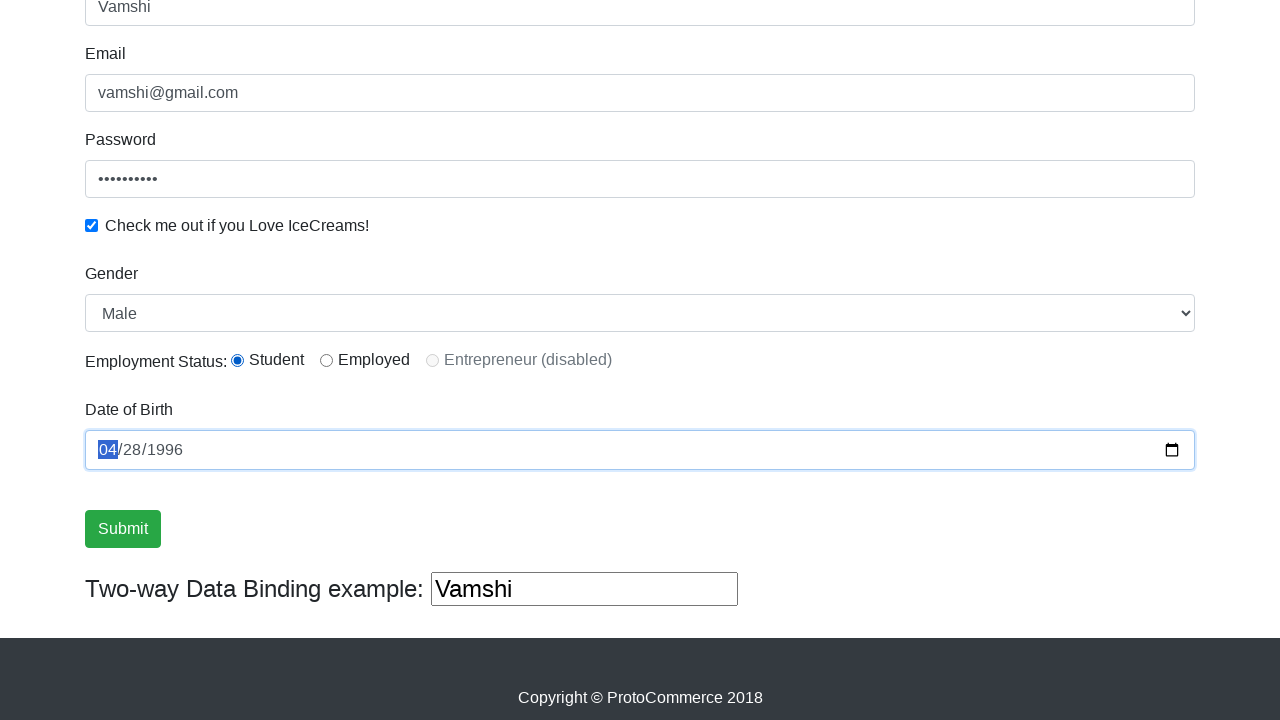

Clicked submit button to submit the form at (123, 529) on input[type='submit']
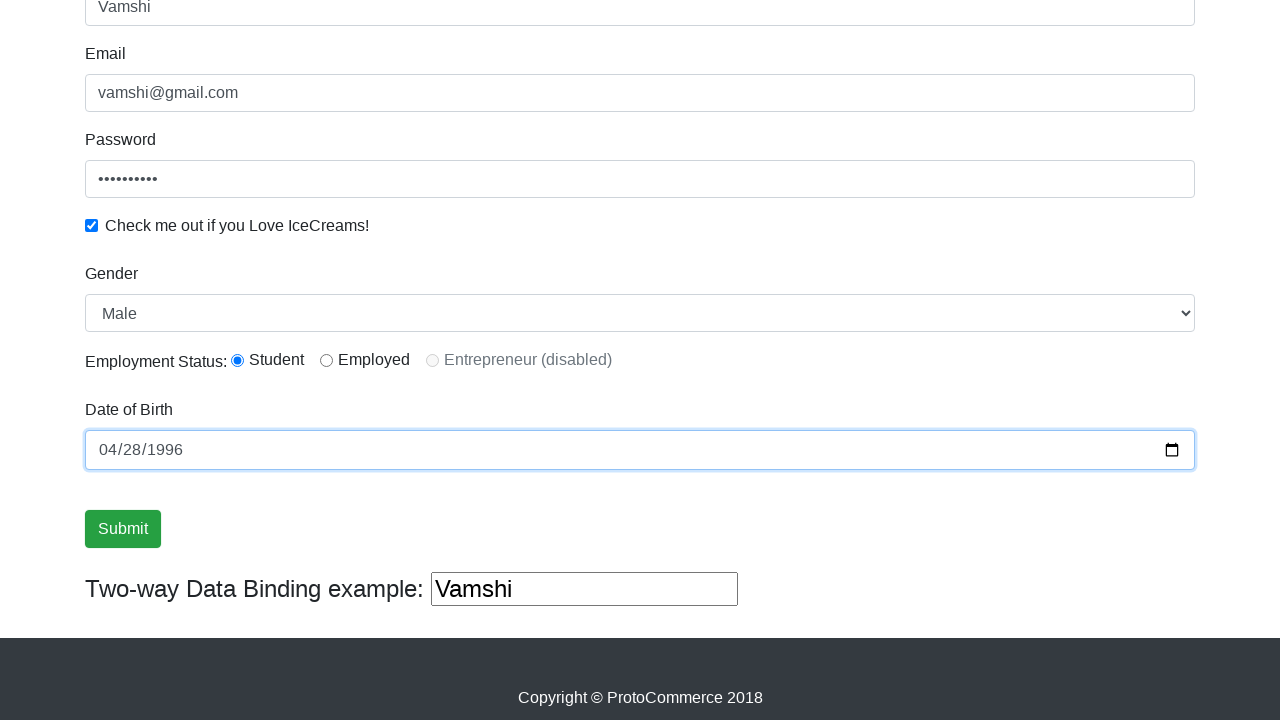

Success message appeared confirming form submission
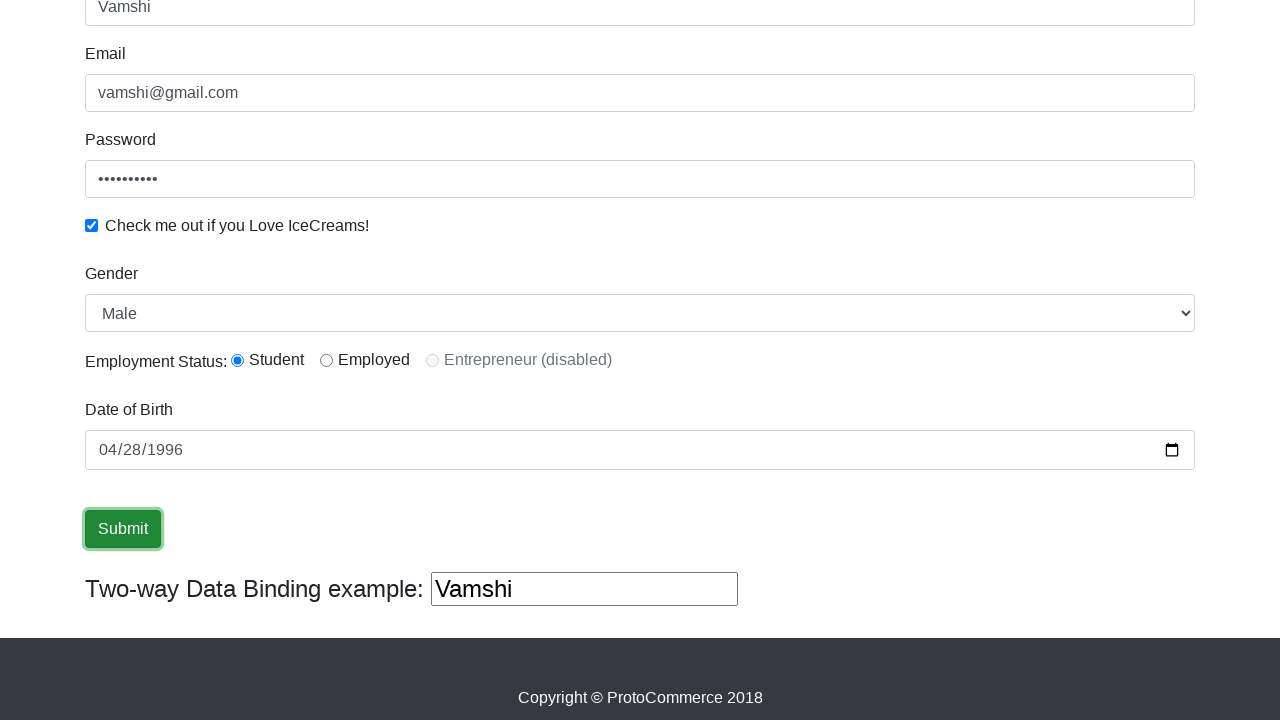

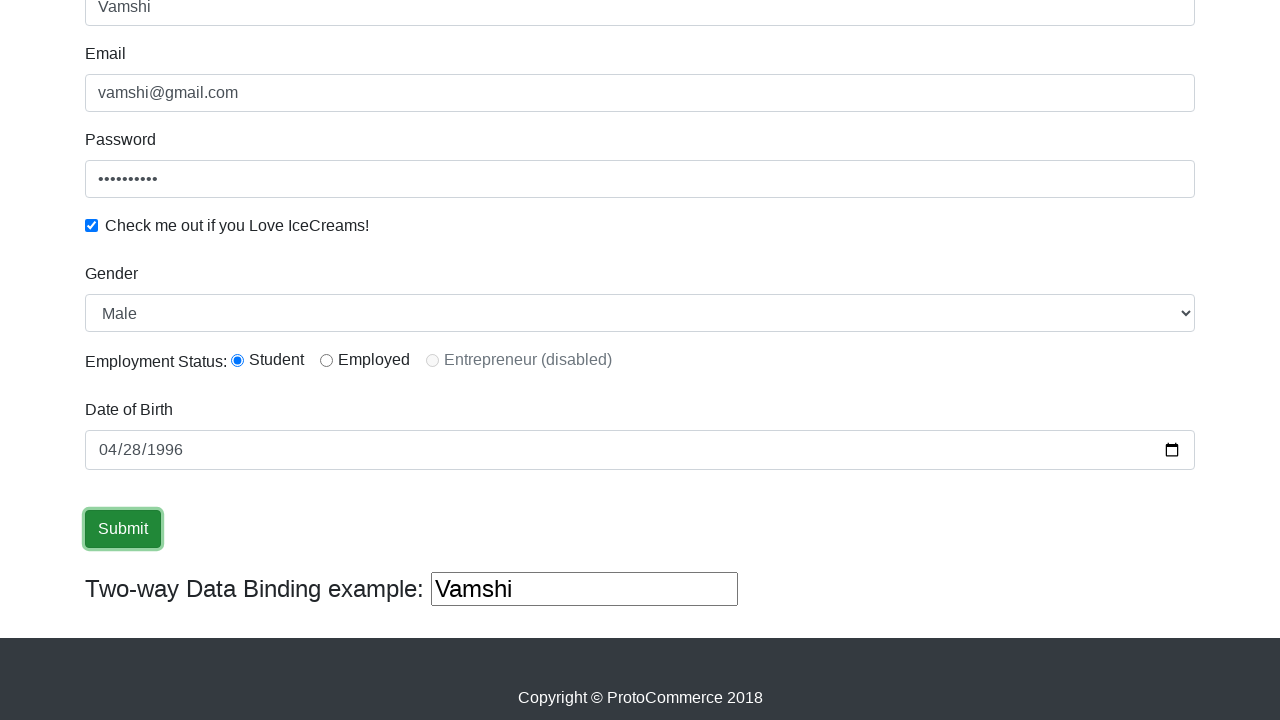